Tests the rent-a-cat page by verifying Rent and Return buttons are present

Starting URL: https://cs1632.appspot.com/

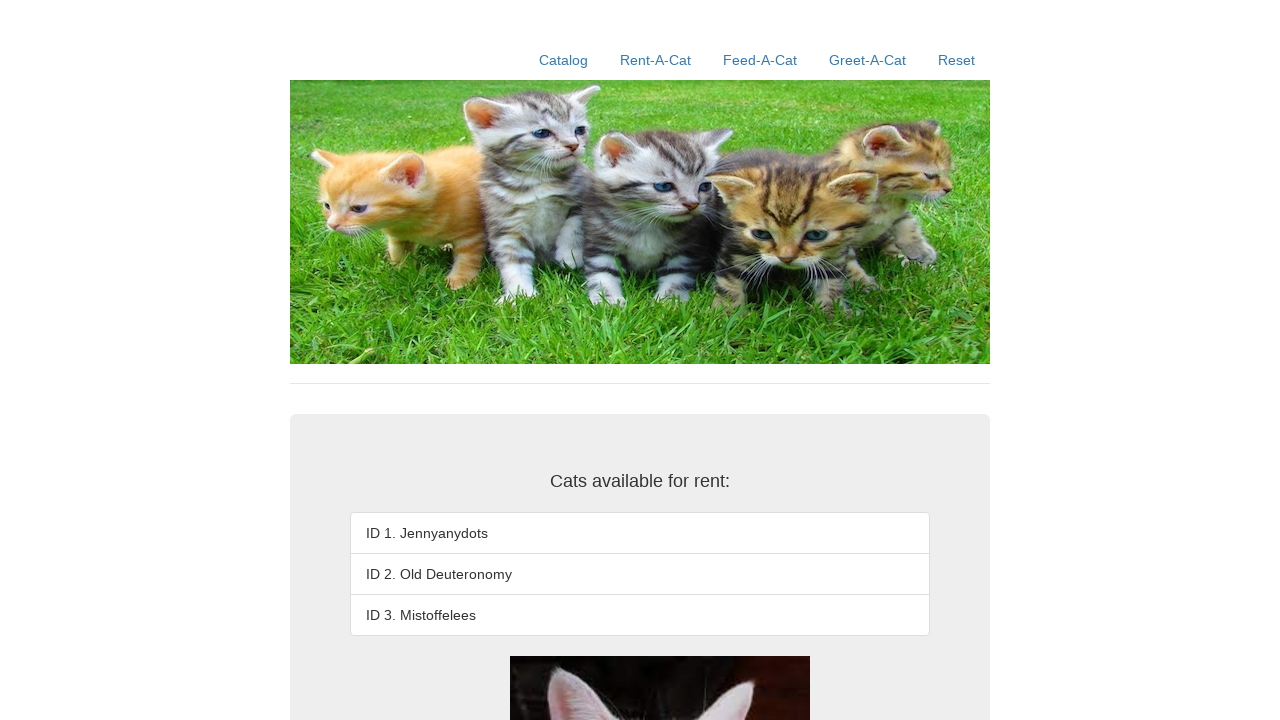

Set initialization cookies to false for all cat states
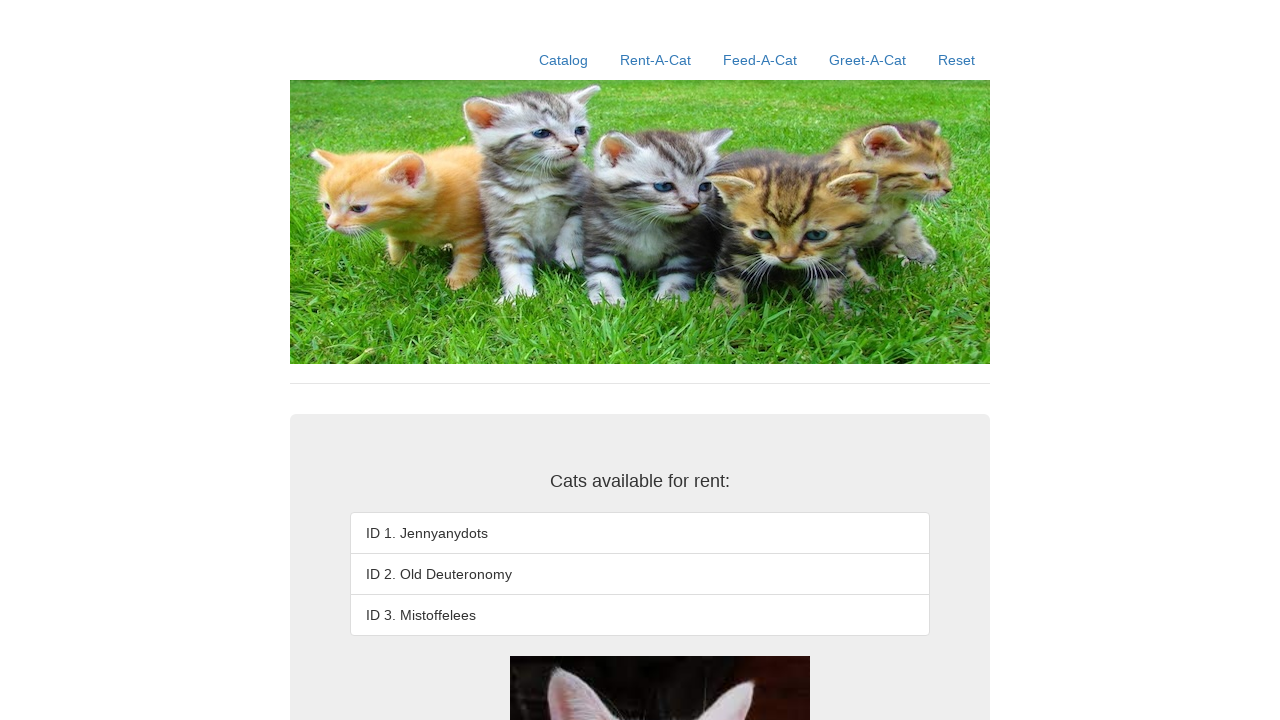

Clicked rent-a-cat link to navigate to rent-a-cat page at (656, 60) on xpath=//a[contains(@href, '/rent-a-cat')]
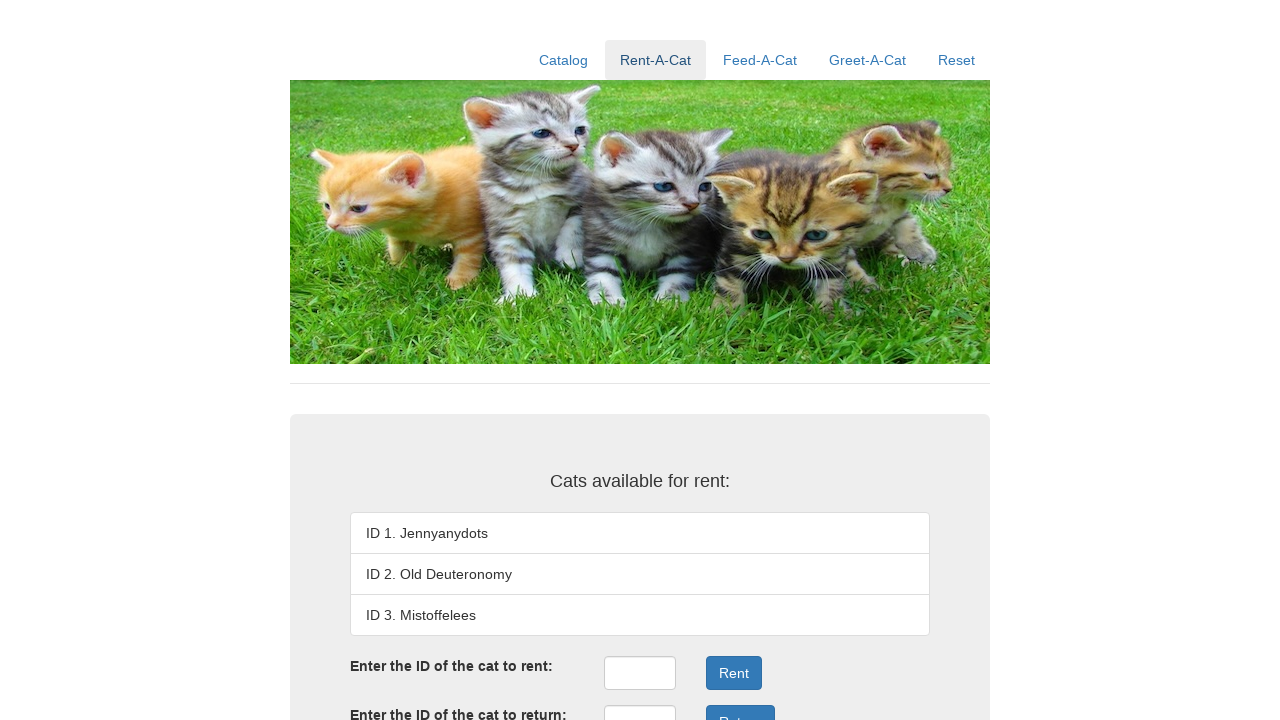

Verified Rent button is present on the page
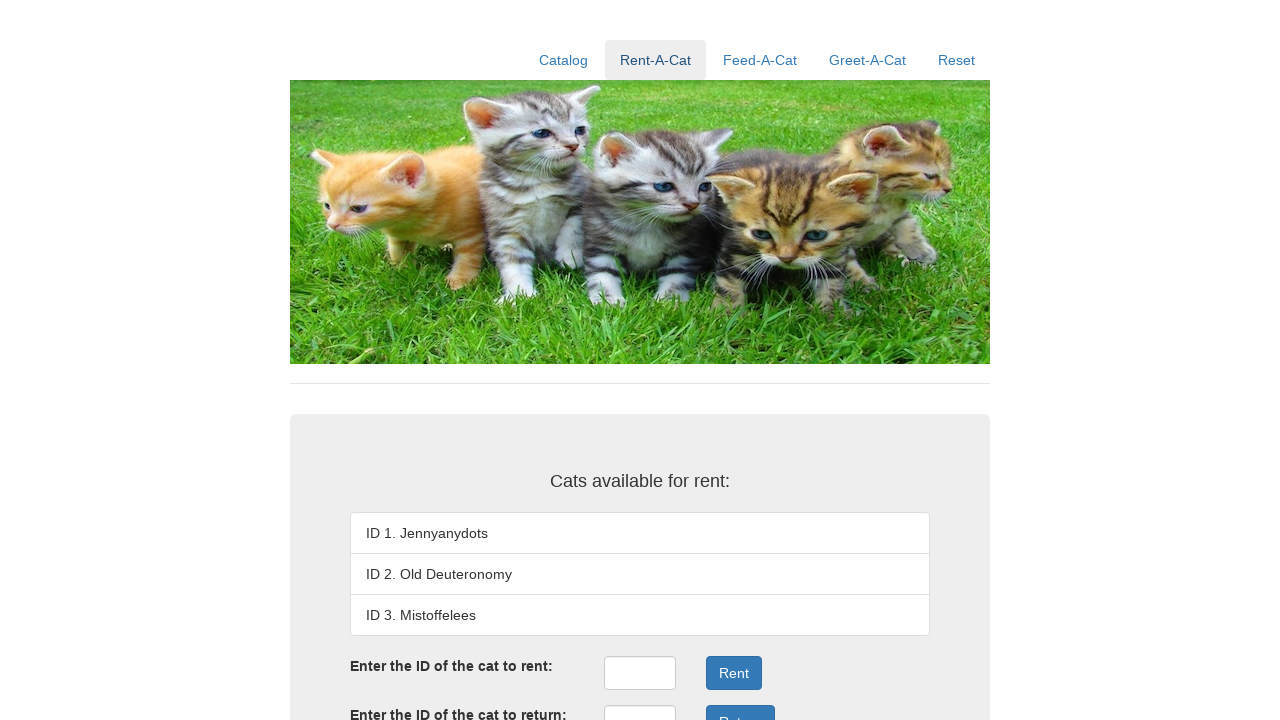

Verified Return button is present on the page
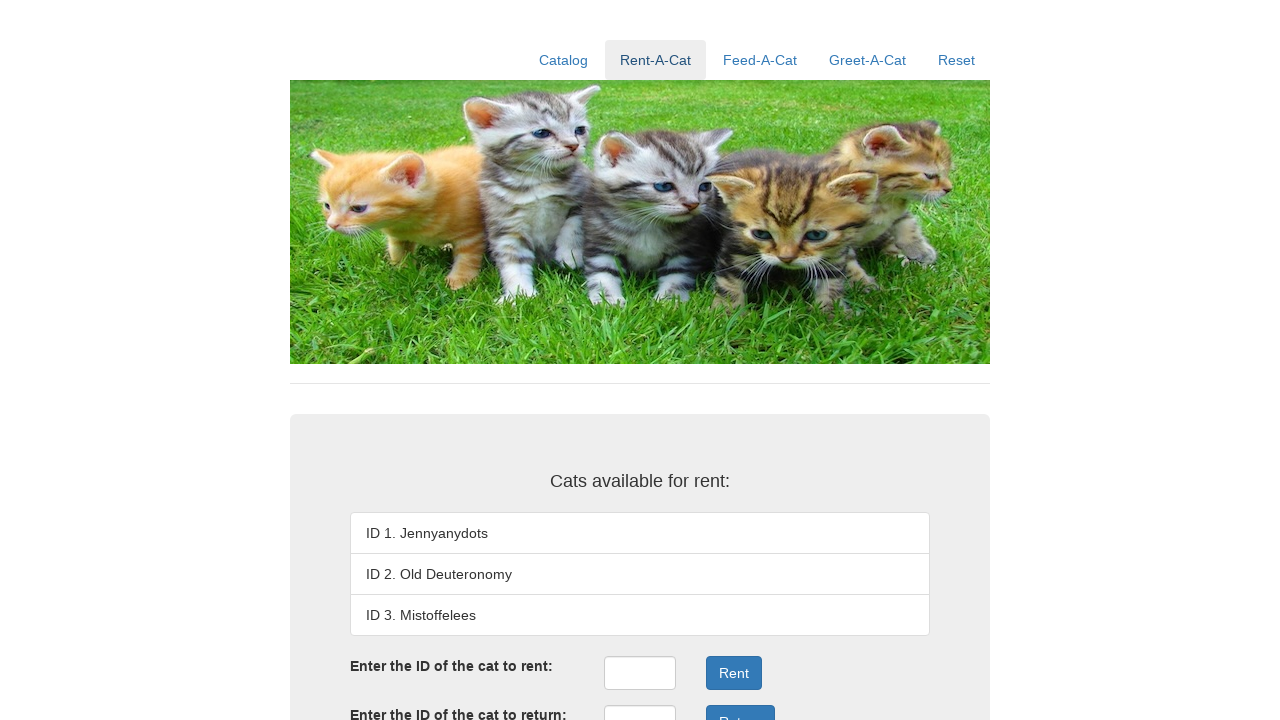

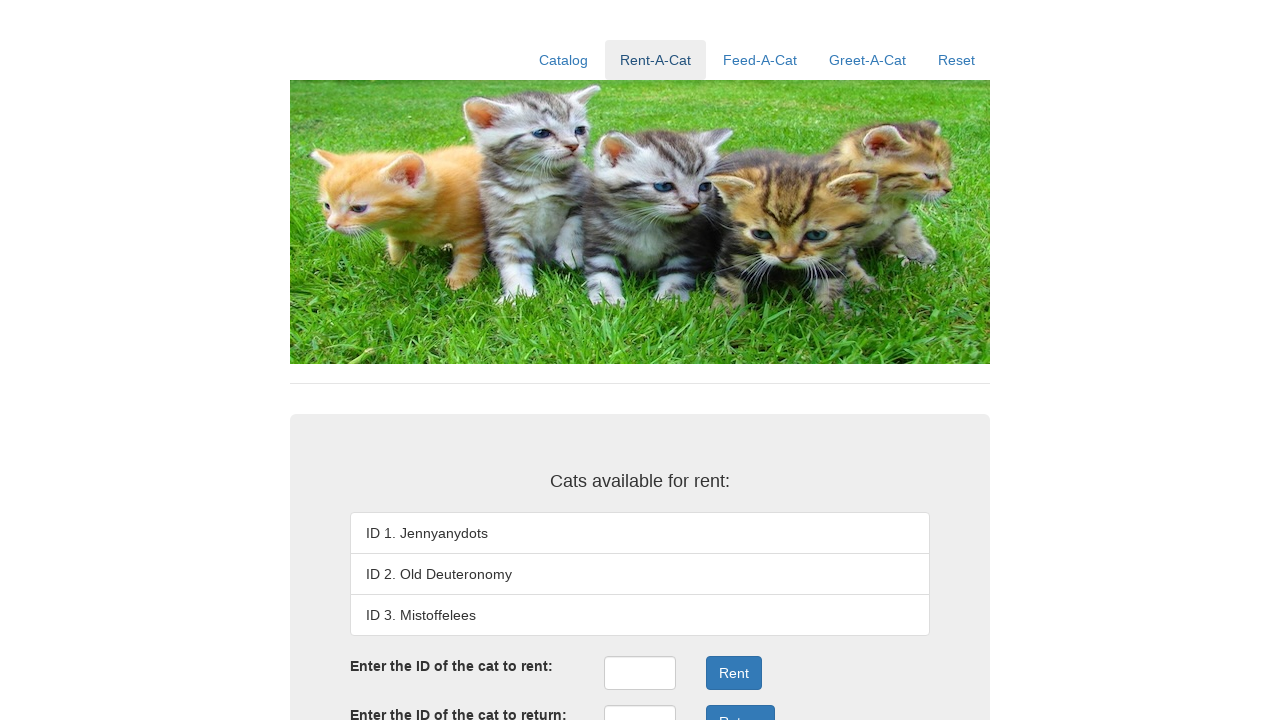